Tests subtraction operation on a basic calculator by selecting Prototype build, entering 2 and 3 as operands, selecting Subtract operation, and verifying the result is -1

Starting URL: https://testsheepnz.github.io/BasicCalculator.html

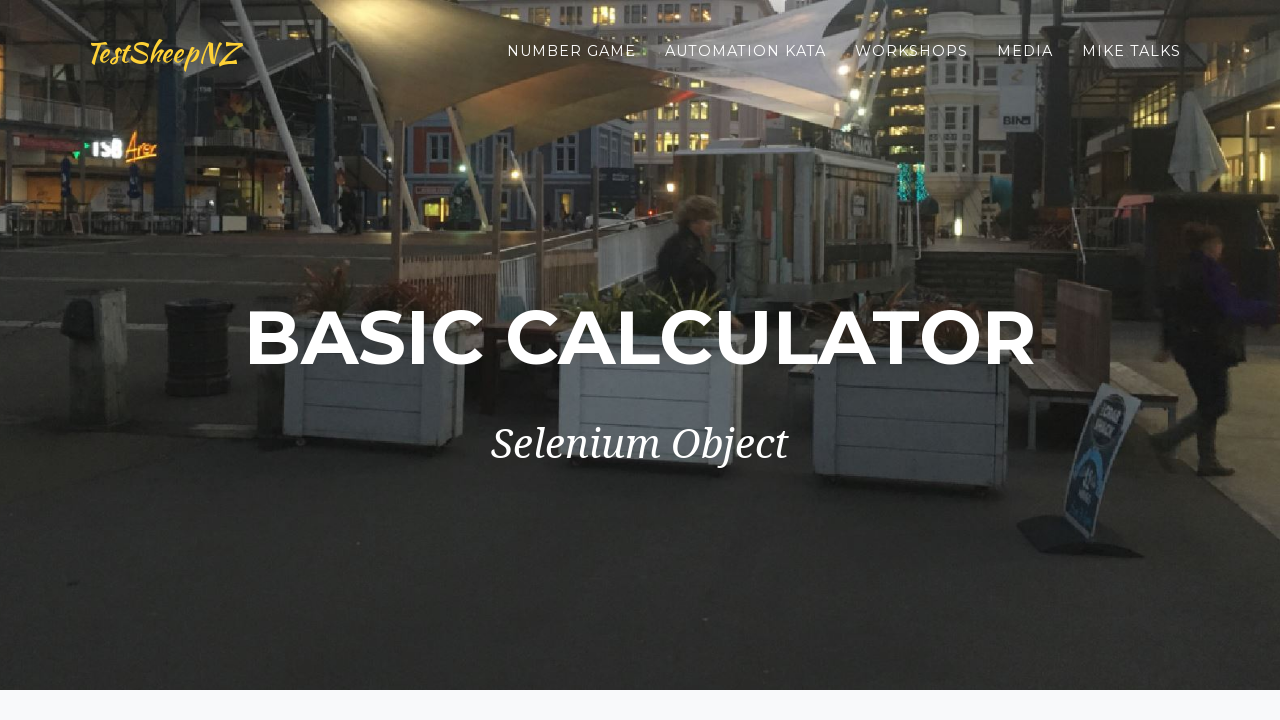

Scrolled down to the bottom of the page
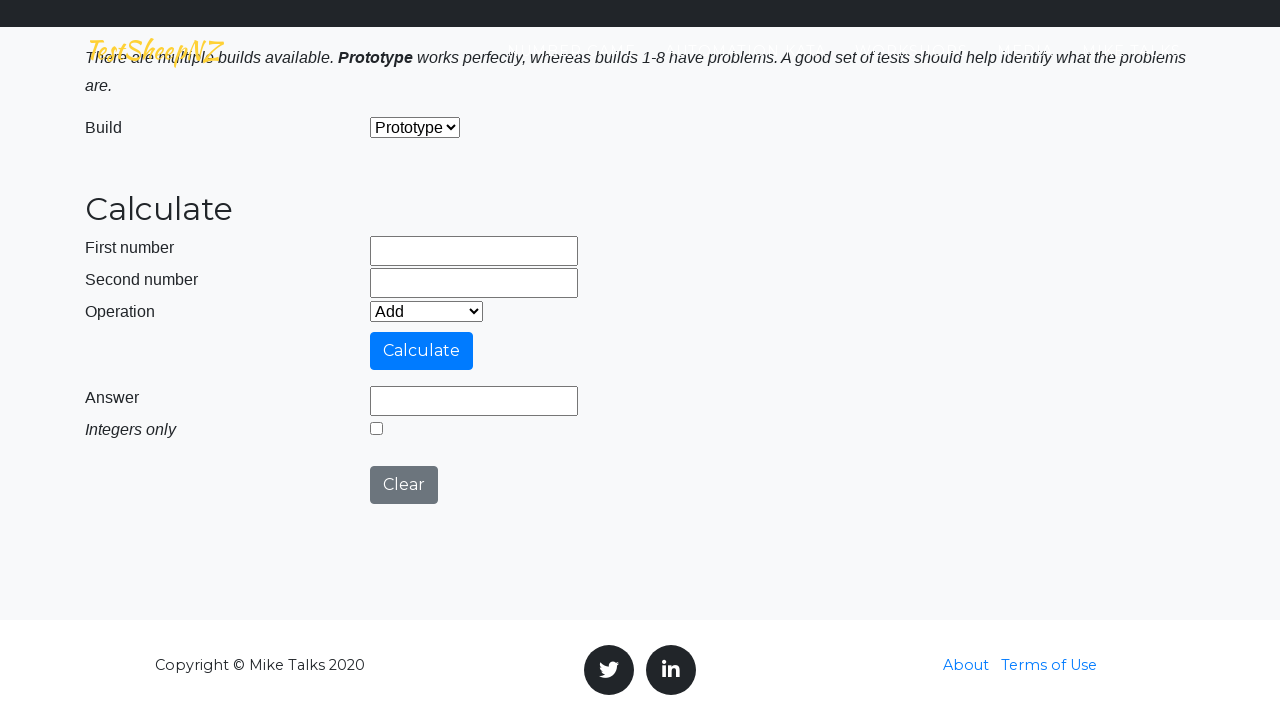

Selected Prototype build from dropdown on #selectBuild
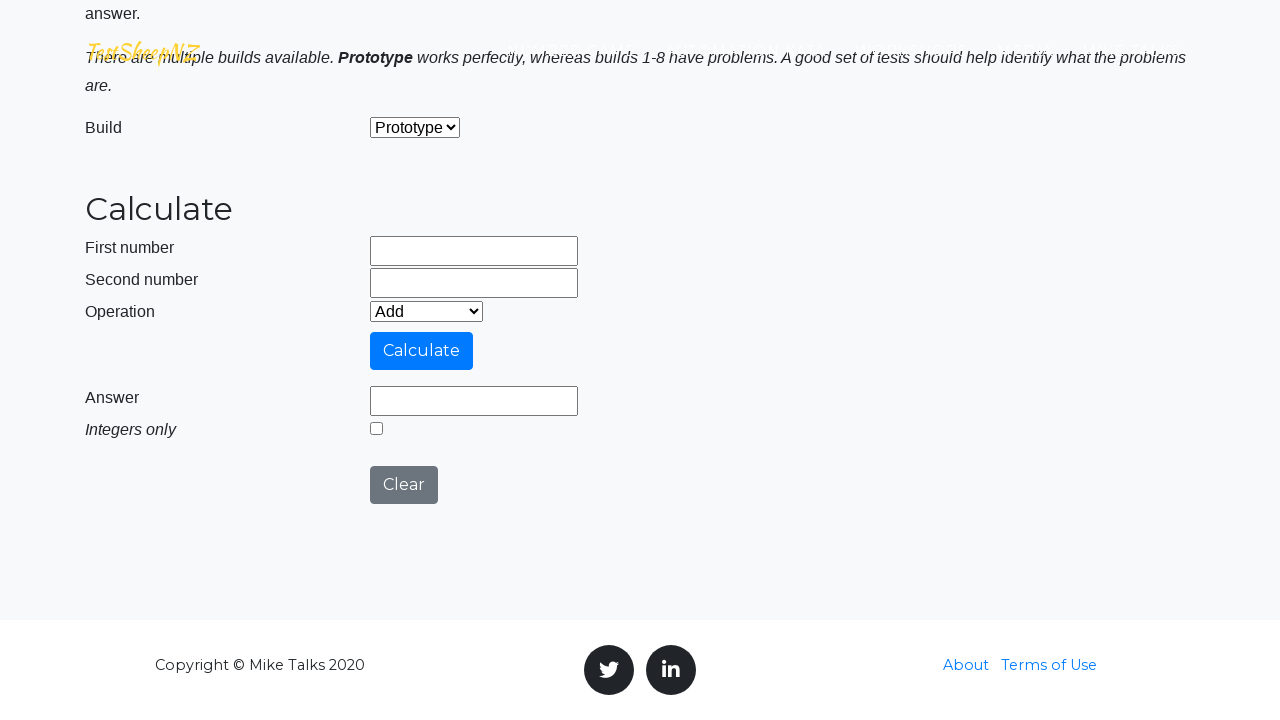

Entered 2 as the first operand on #number1Field
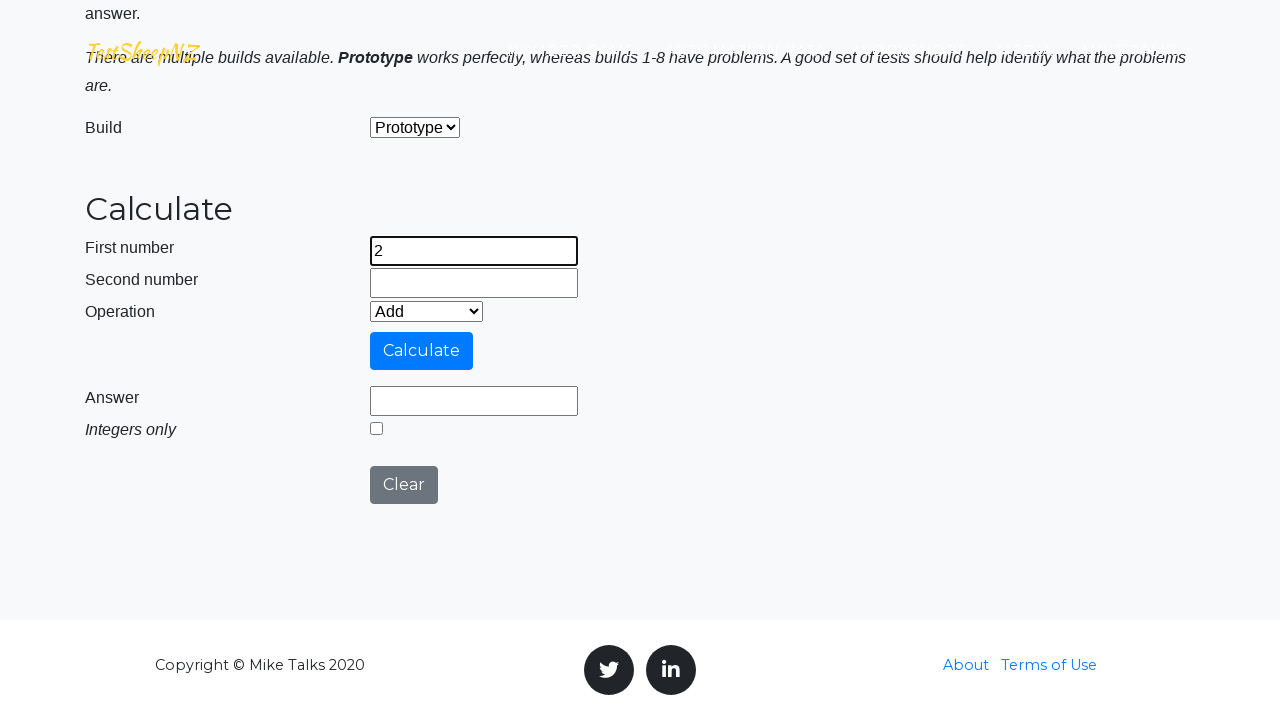

Entered 3 as the second operand on #number2Field
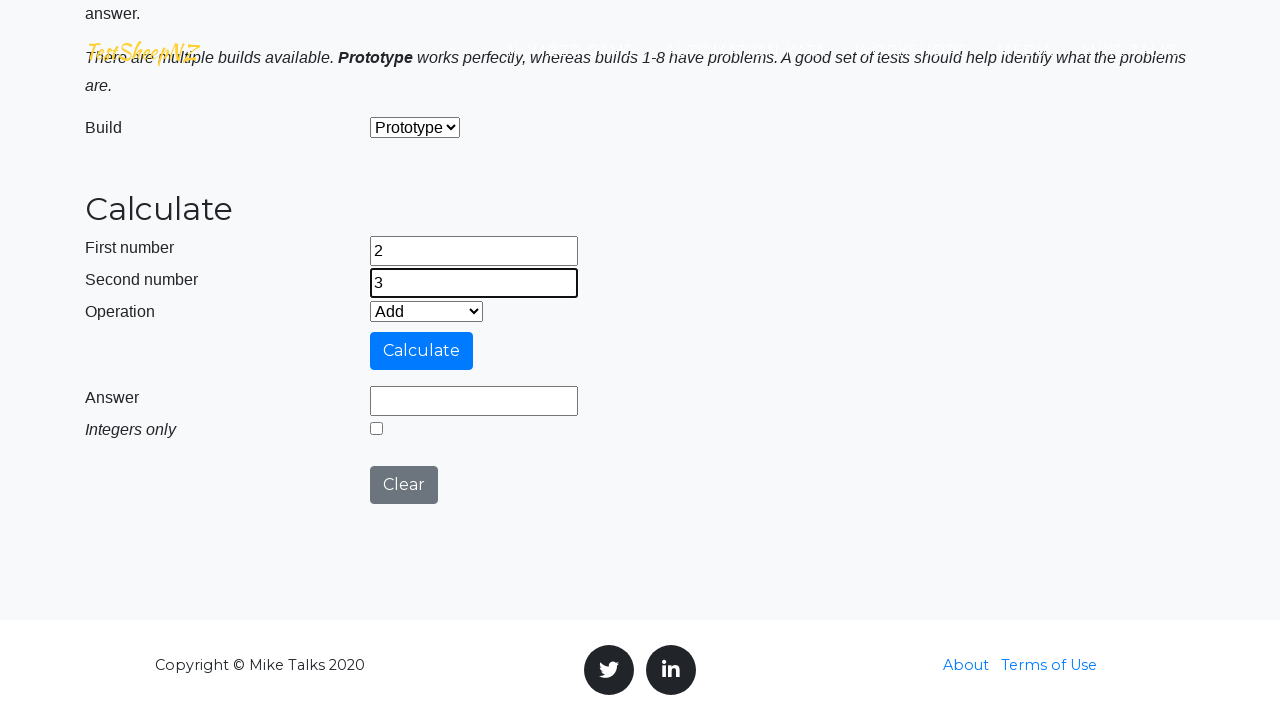

Selected Subtract operation from dropdown on #selectOperationDropdown
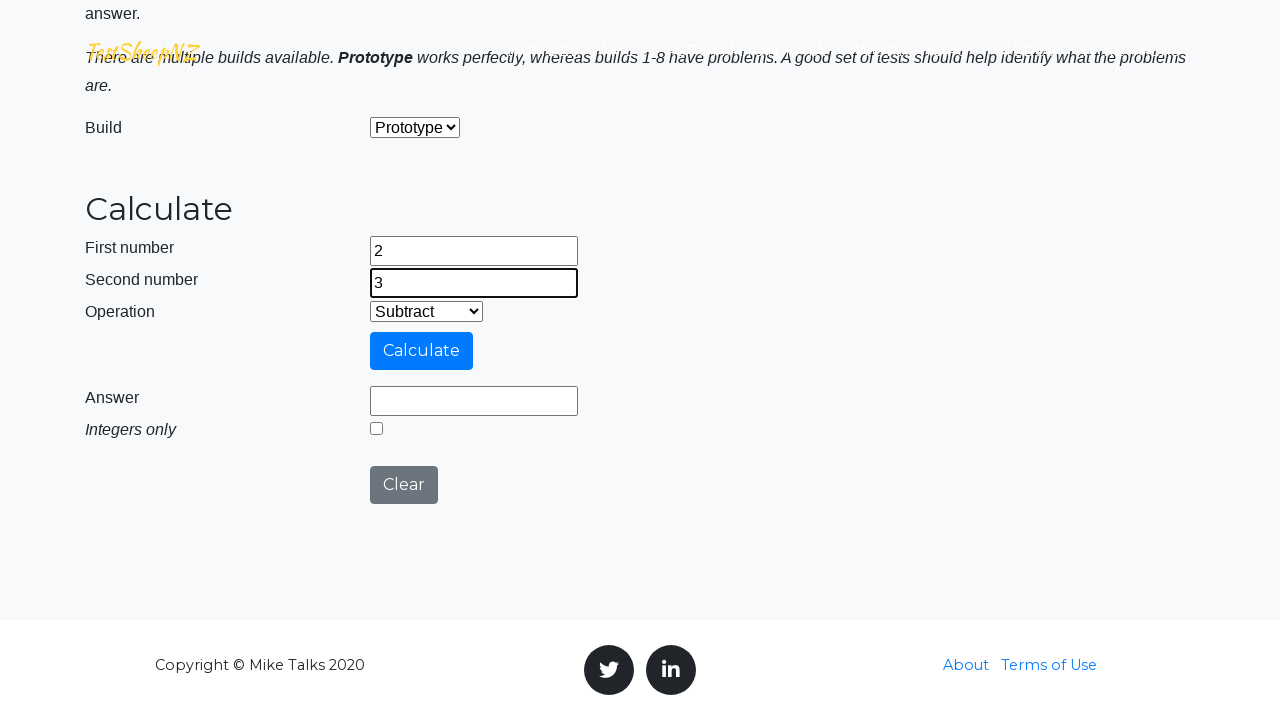

Clicked Calculate button at (422, 351) on #calculateButton
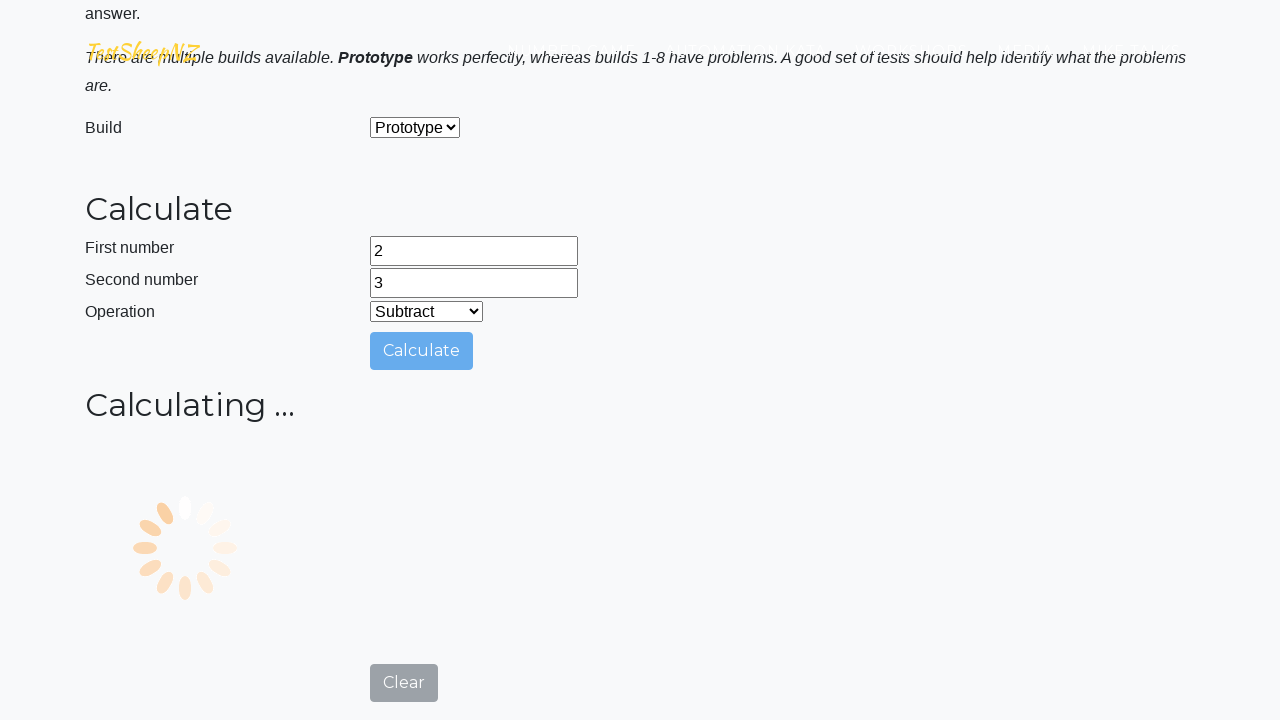

Answer field loaded
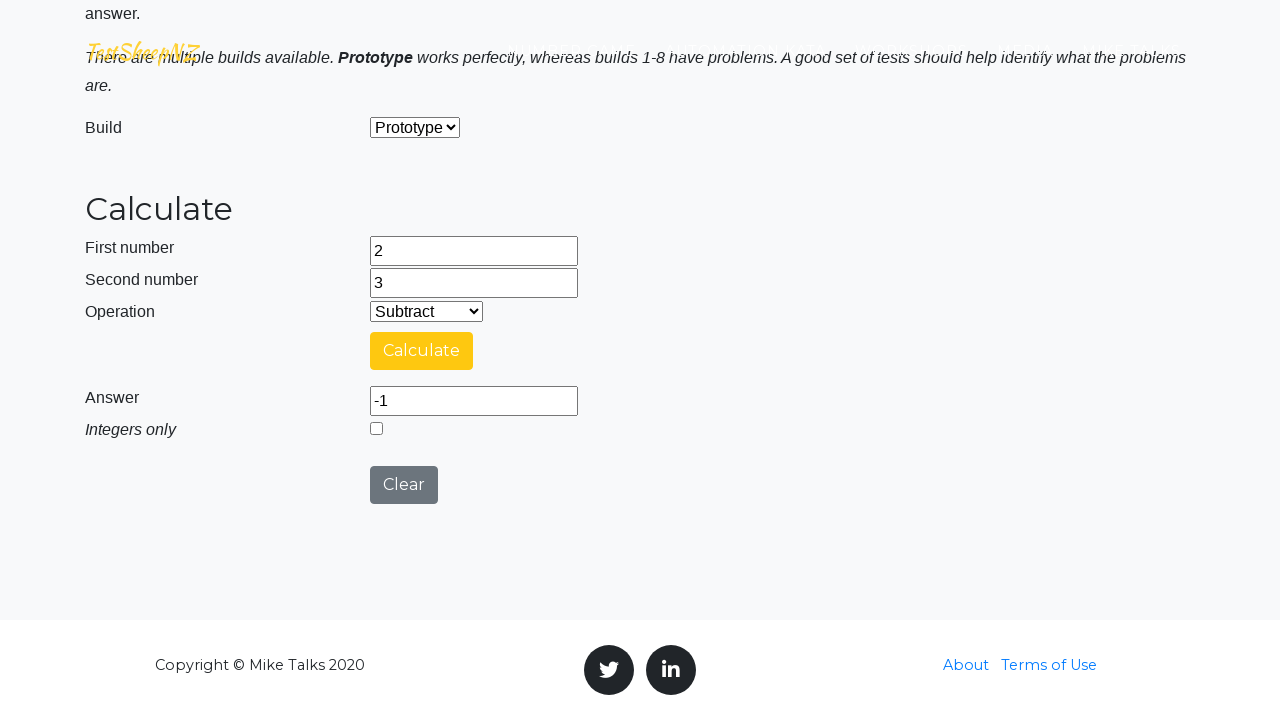

Retrieved answer value: -1
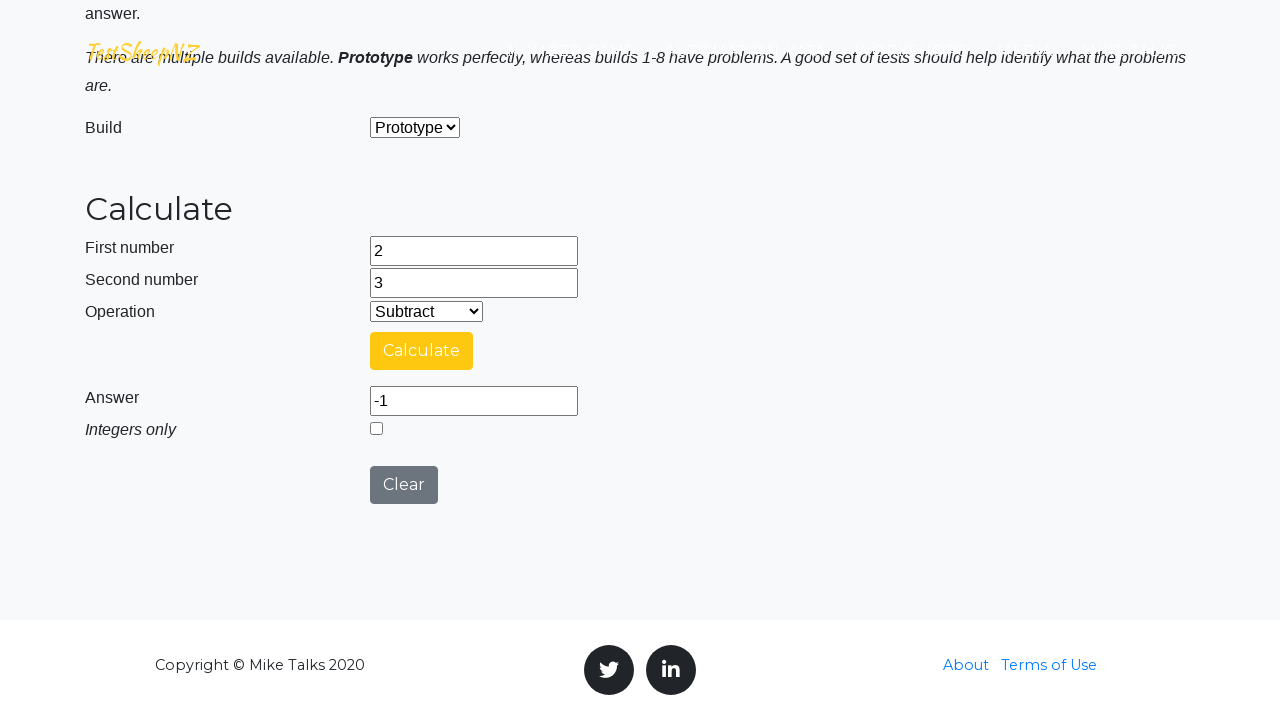

Verified result is -1 (2 - 3 = -1)
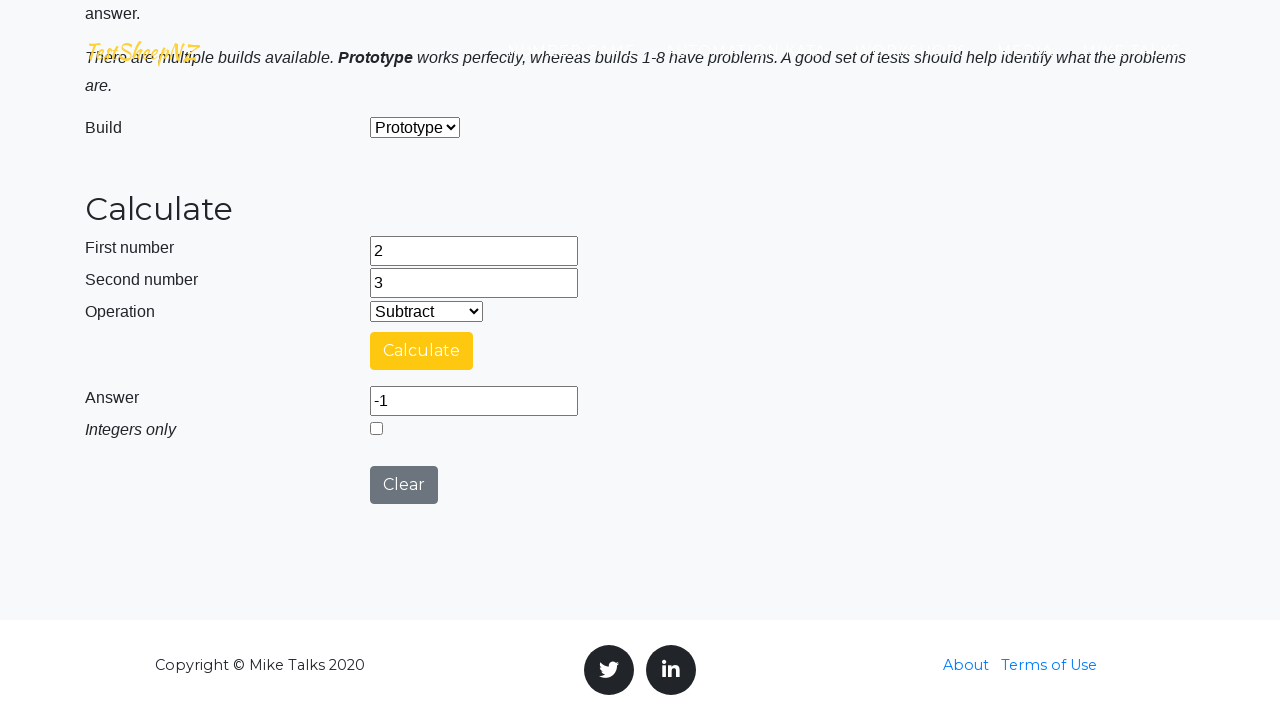

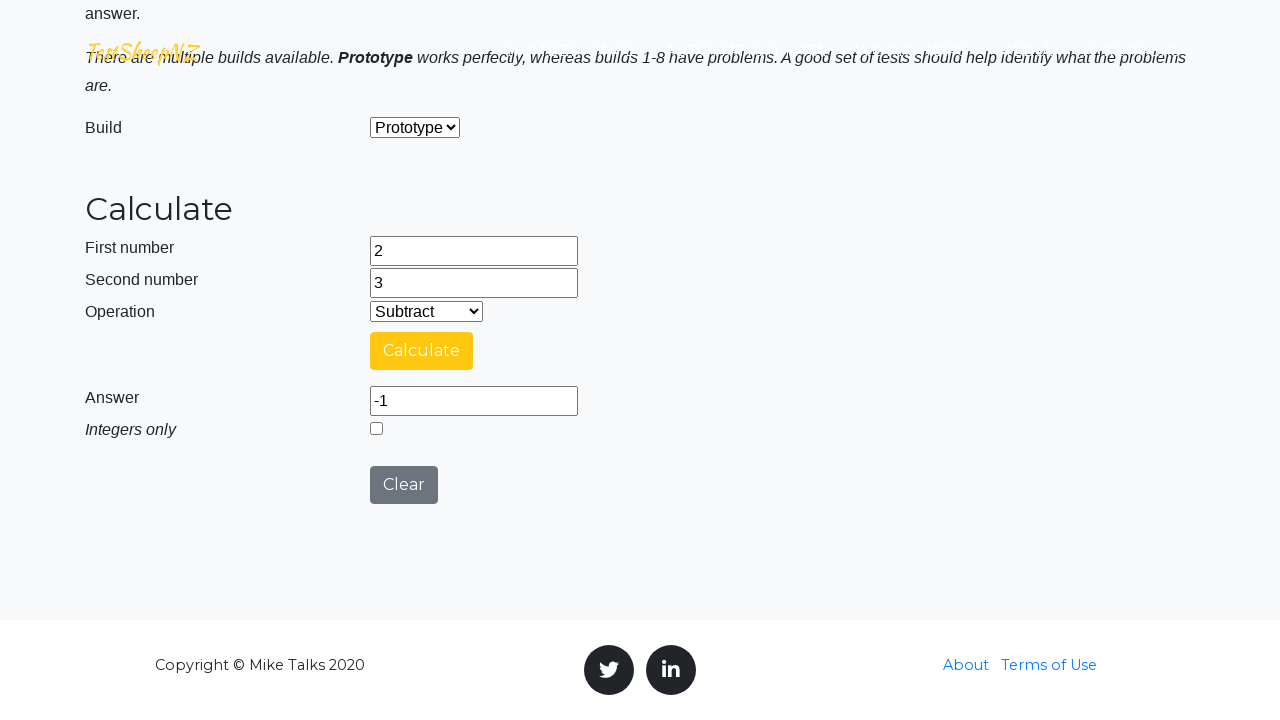